Tests checkbox functionality by verifying initial unchecked state, clicking the checkbox, and confirming it becomes selected

Starting URL: https://rahulshettyacademy.com/AutomationPractice/

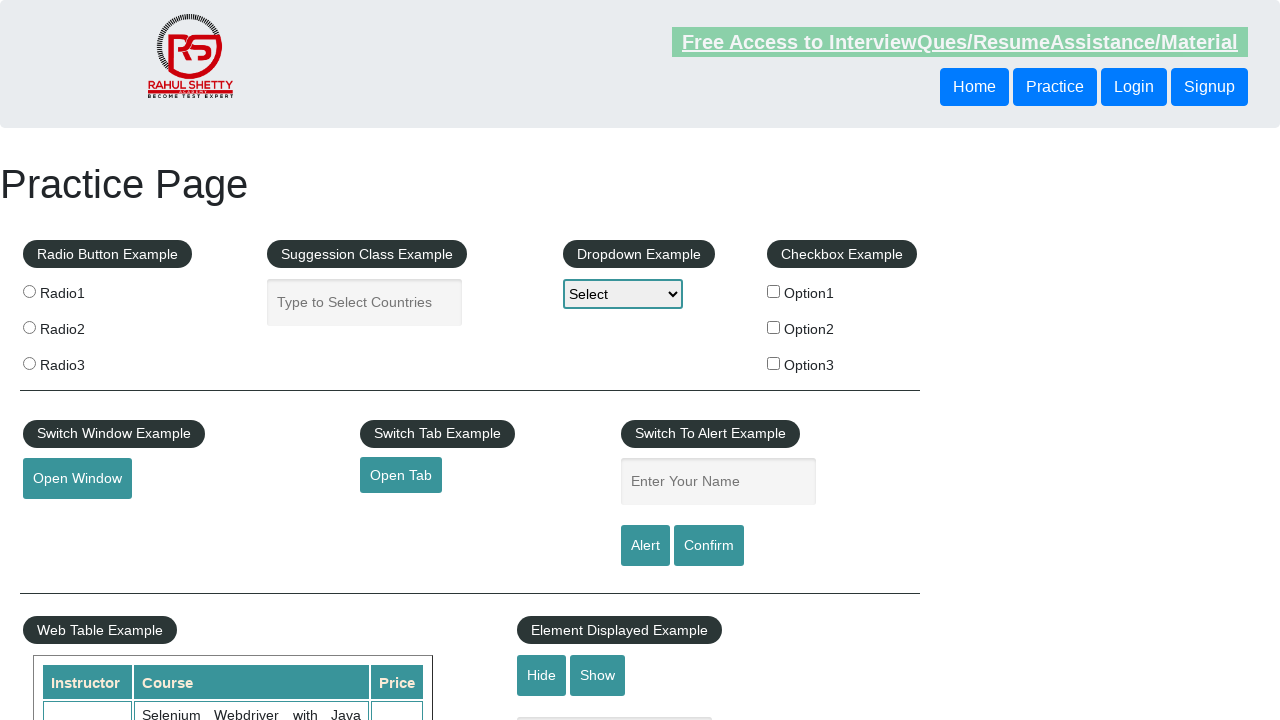

Located checkbox element with id 'checkBoxOption1'
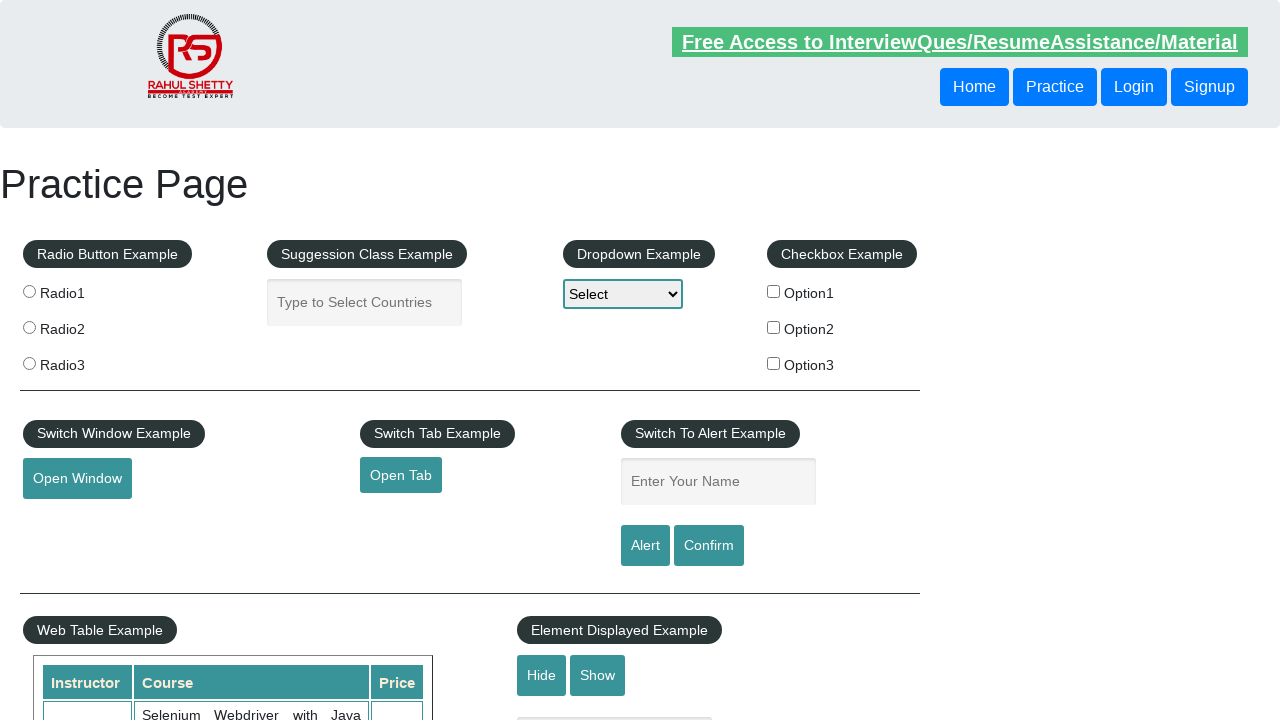

Verified checkbox is initially unchecked
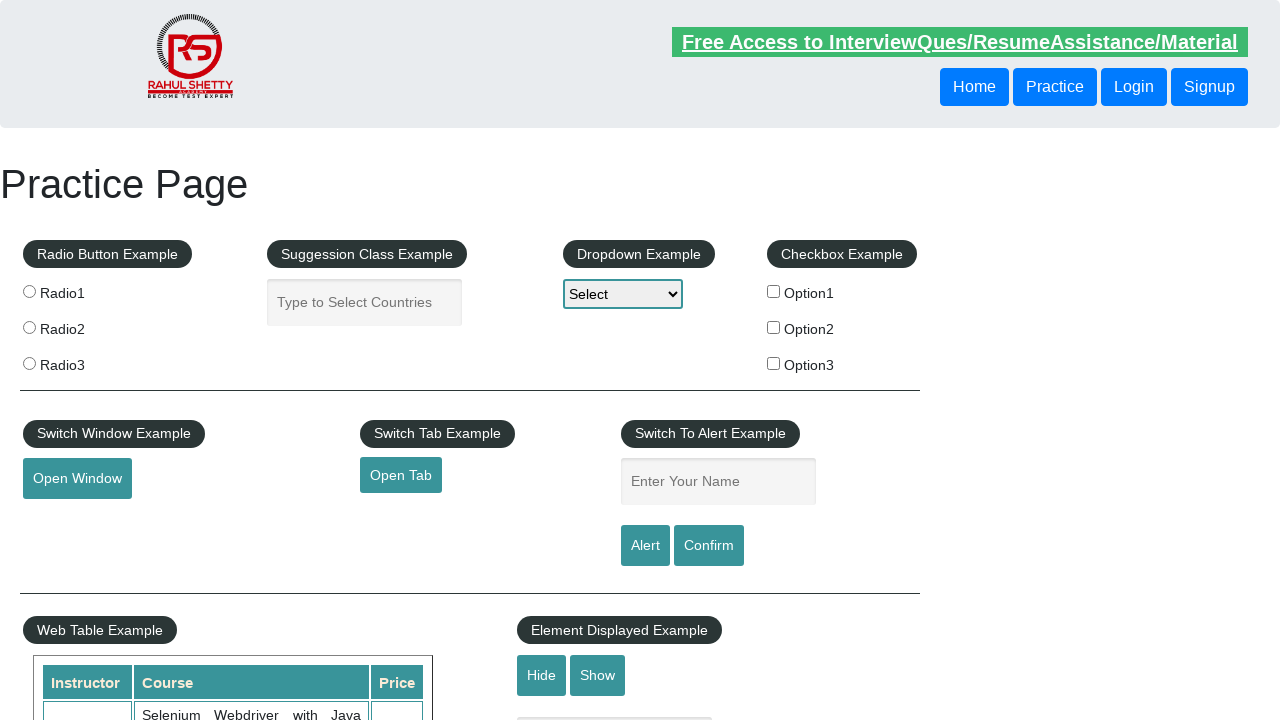

Clicked the checkbox to select it at (774, 291) on xpath=//input[@id='checkBoxOption1']
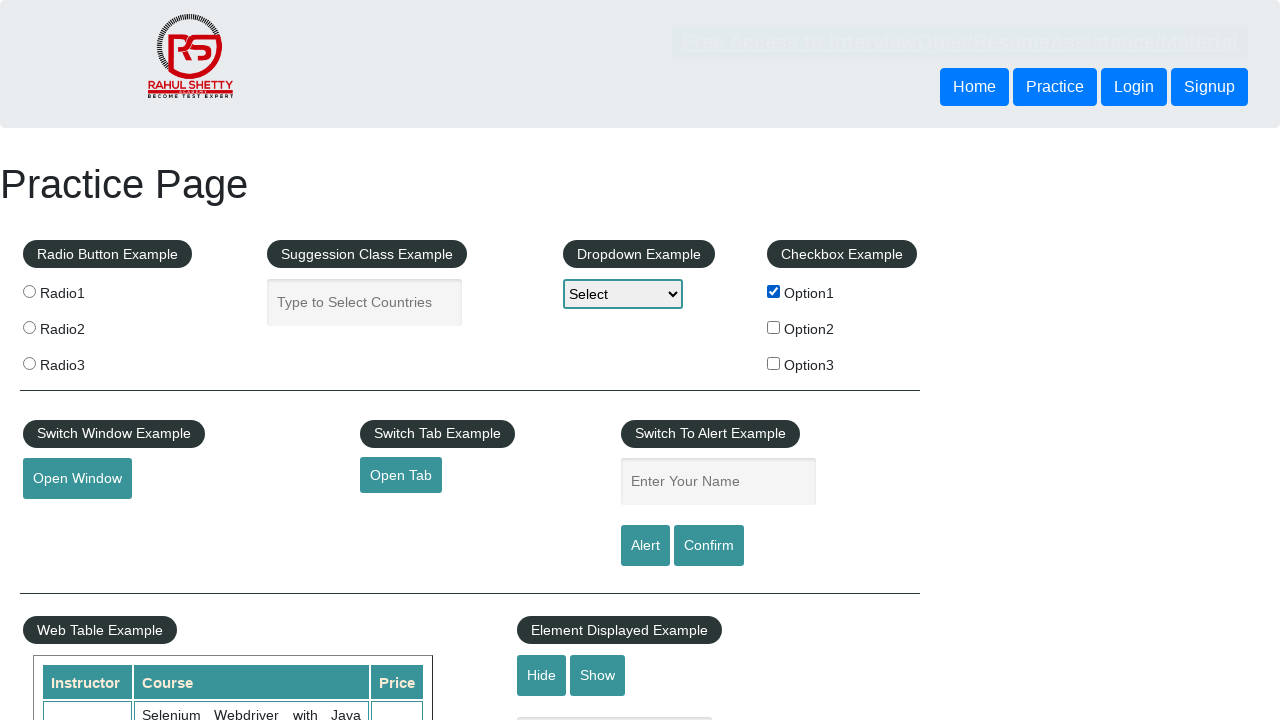

Verified checkbox is now checked after clicking
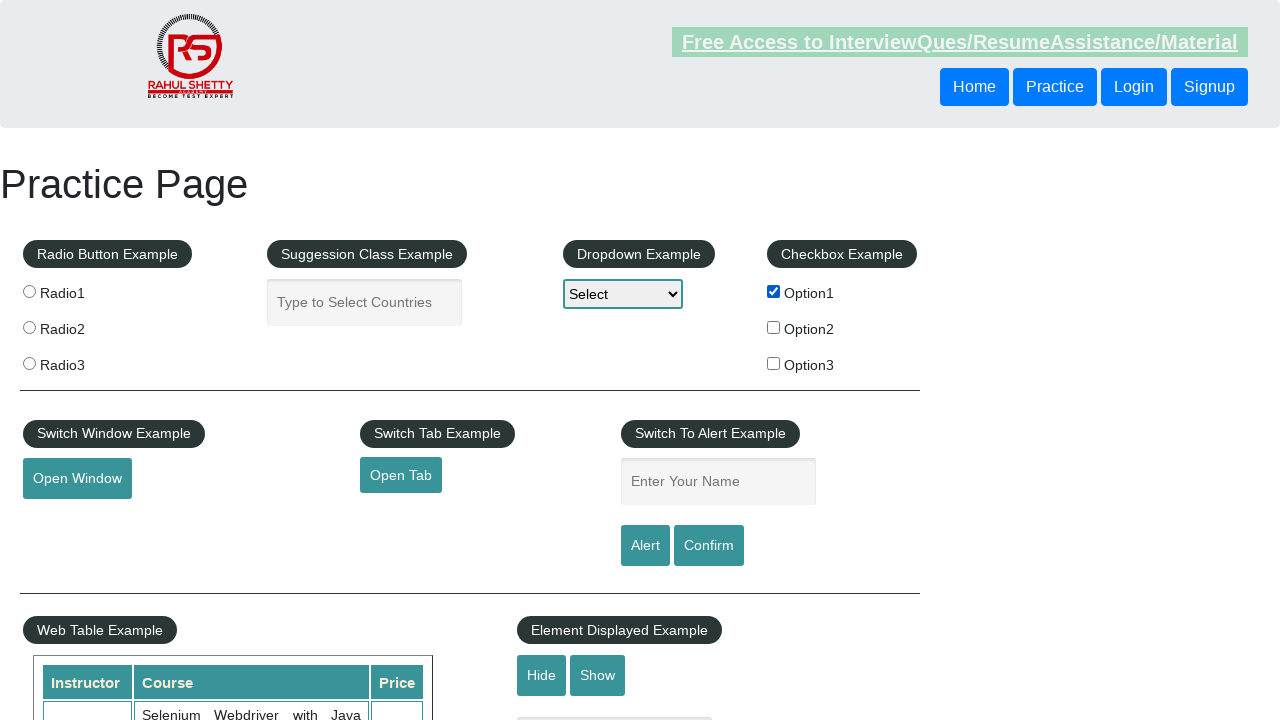

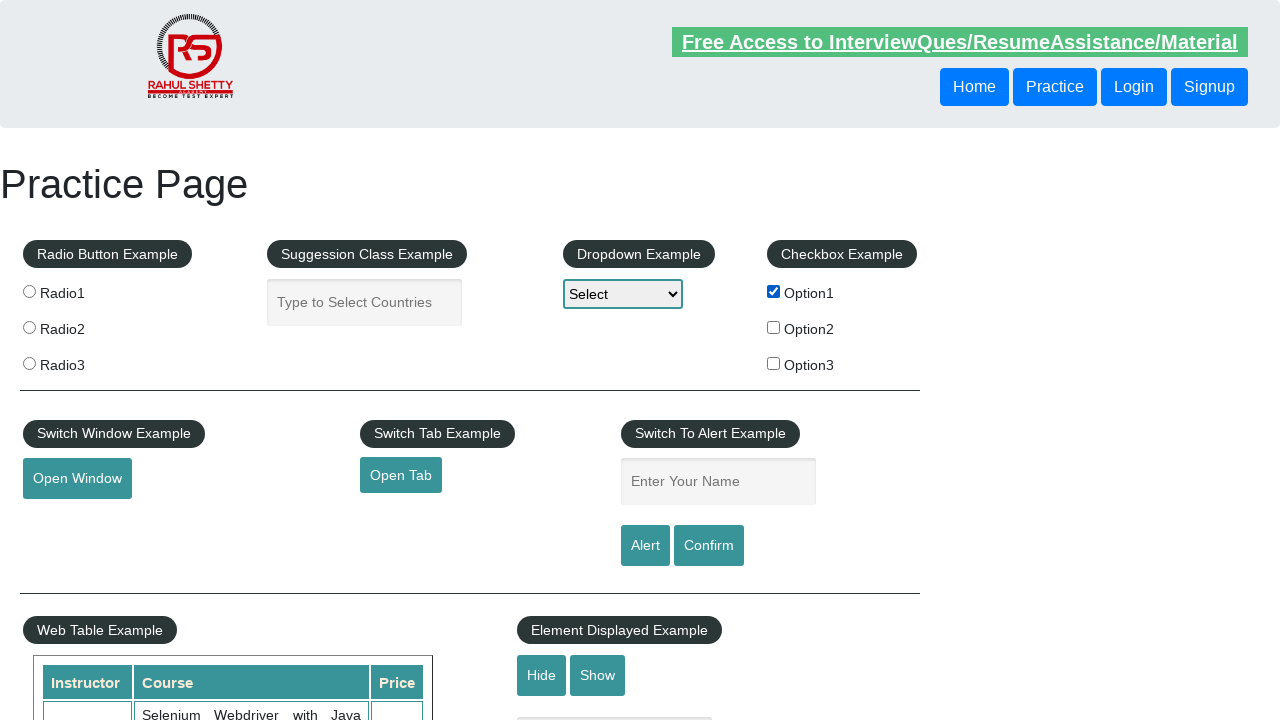